Clicks on the Chapter 5 Console Logs link and verifies navigation to the correct page.

Starting URL: https://bonigarcia.dev/selenium-webdriver-java/

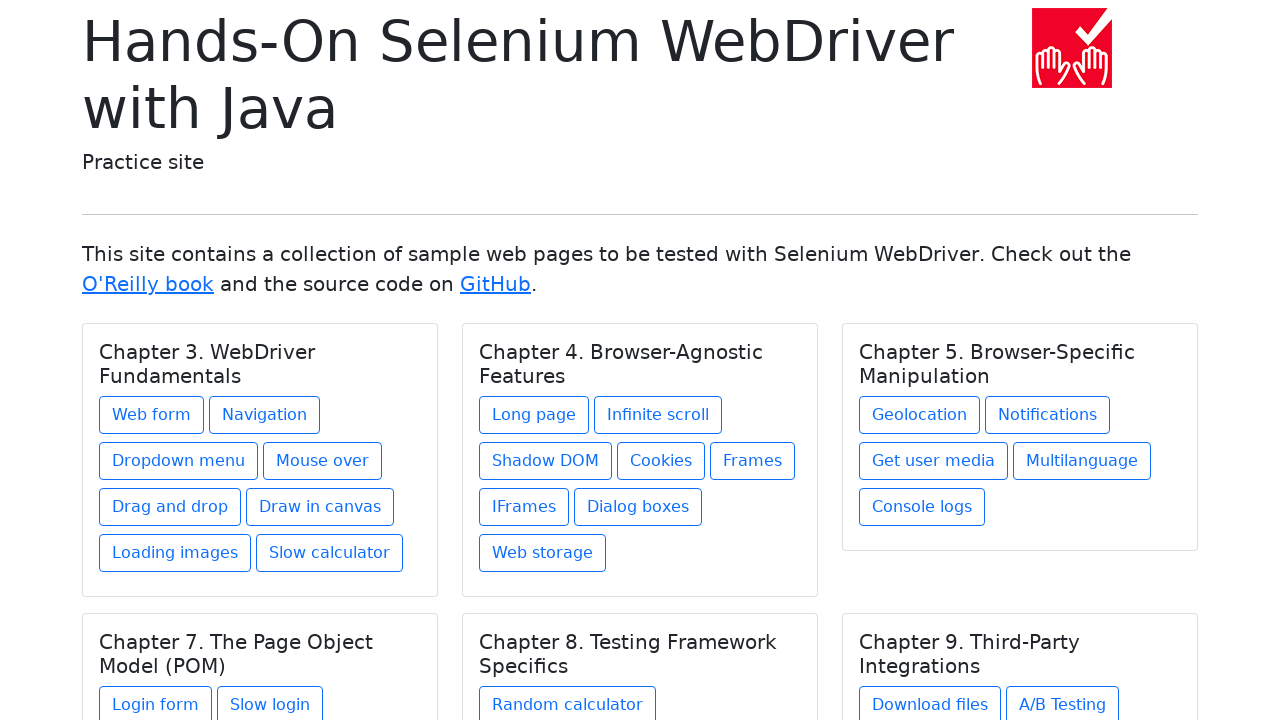

Clicked on the Chapter 5 Console Logs link at (922, 507) on xpath=//h5[text() = 'Chapter 5. Browser-Specific Manipulation']/../a[contains(@h
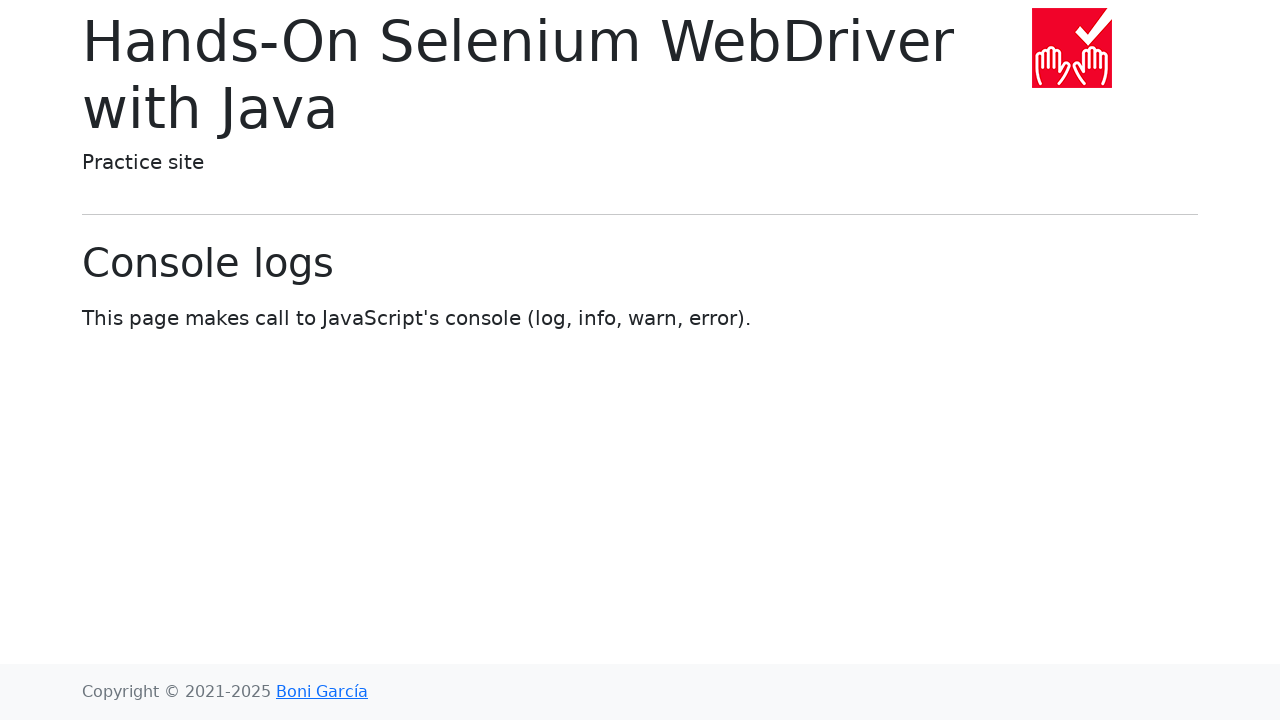

Page loaded - heading selector found
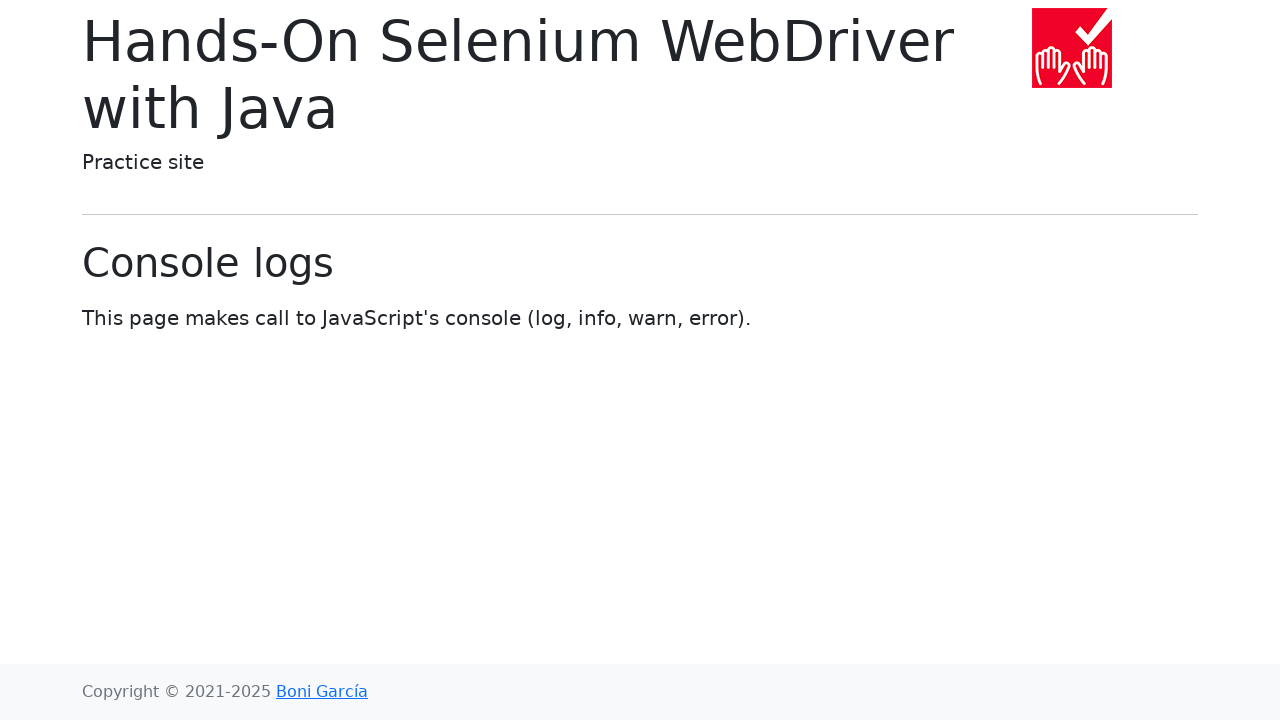

Verified page title is 'Hands-On Selenium WebDriver with Java'
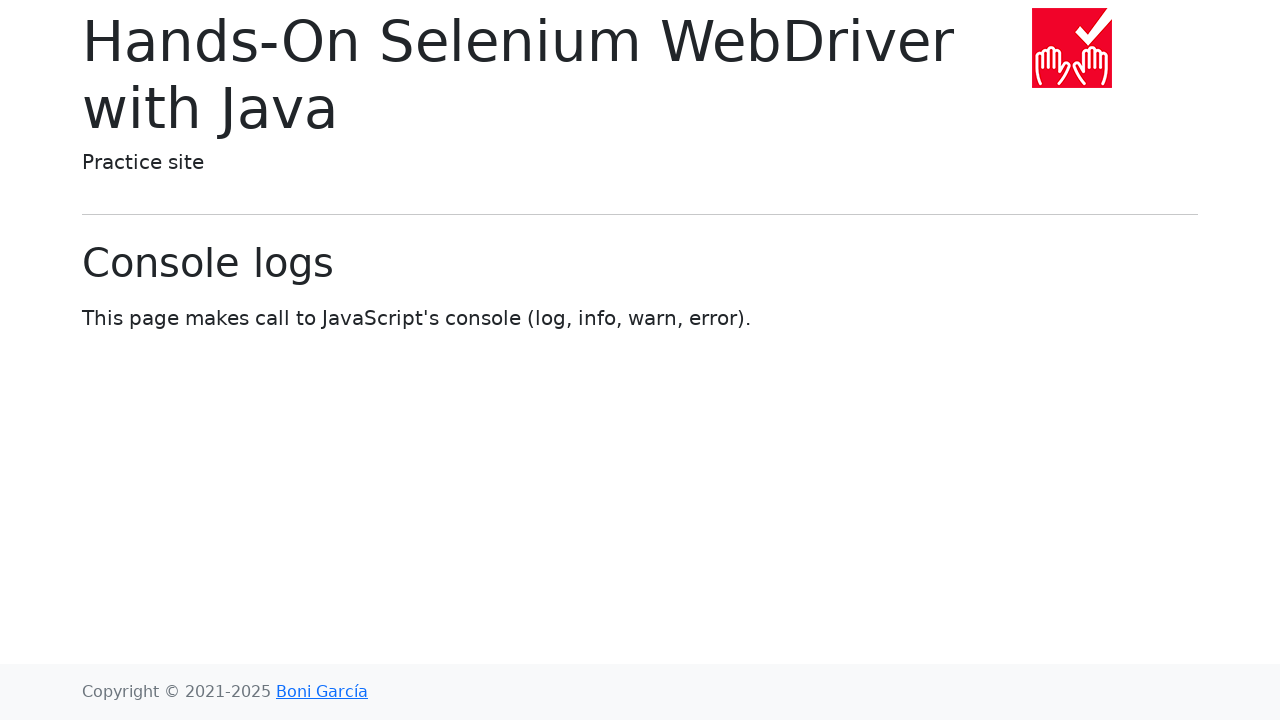

Verified page heading is 'Console logs'
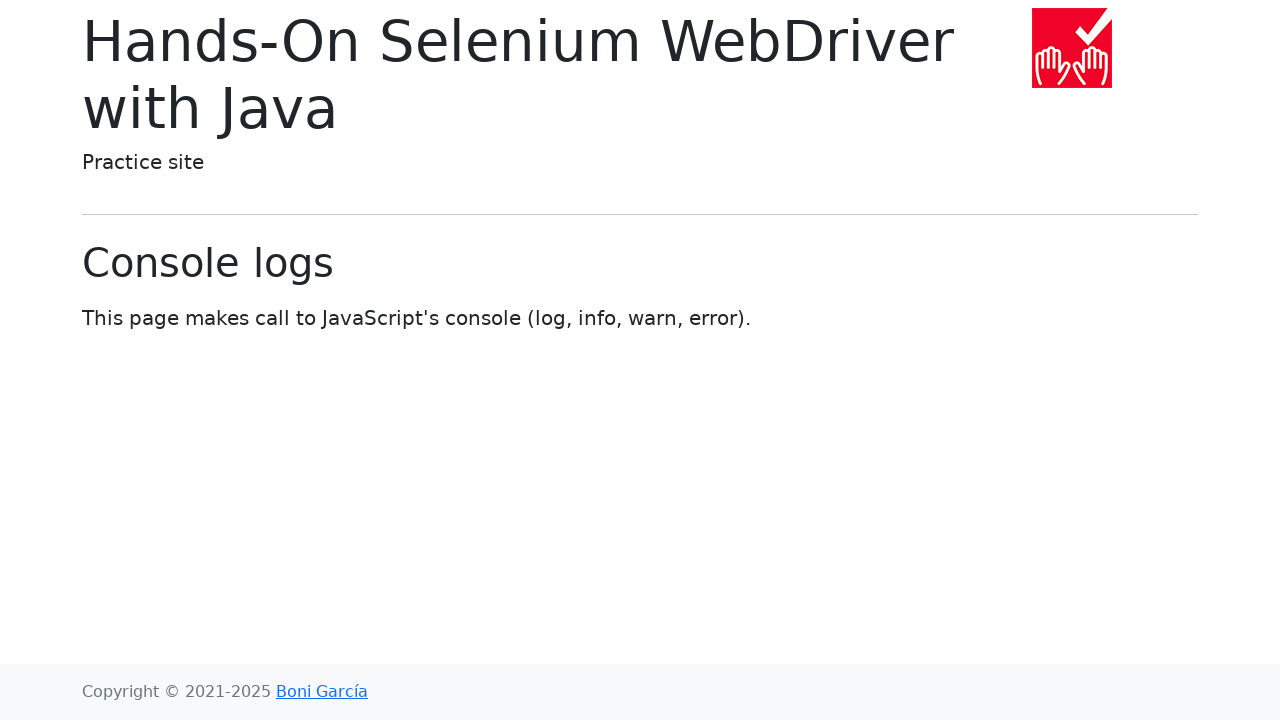

Verified page URL is 'https://bonigarcia.dev/selenium-webdriver-java/console-logs.html'
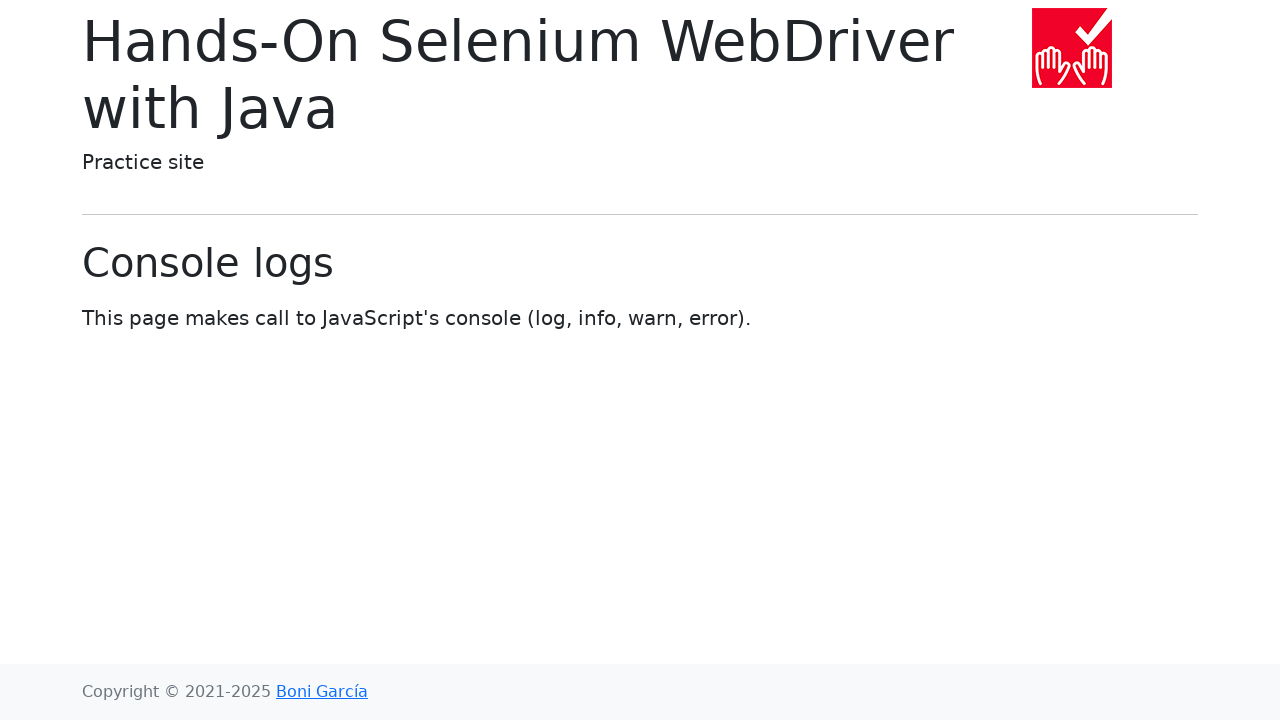

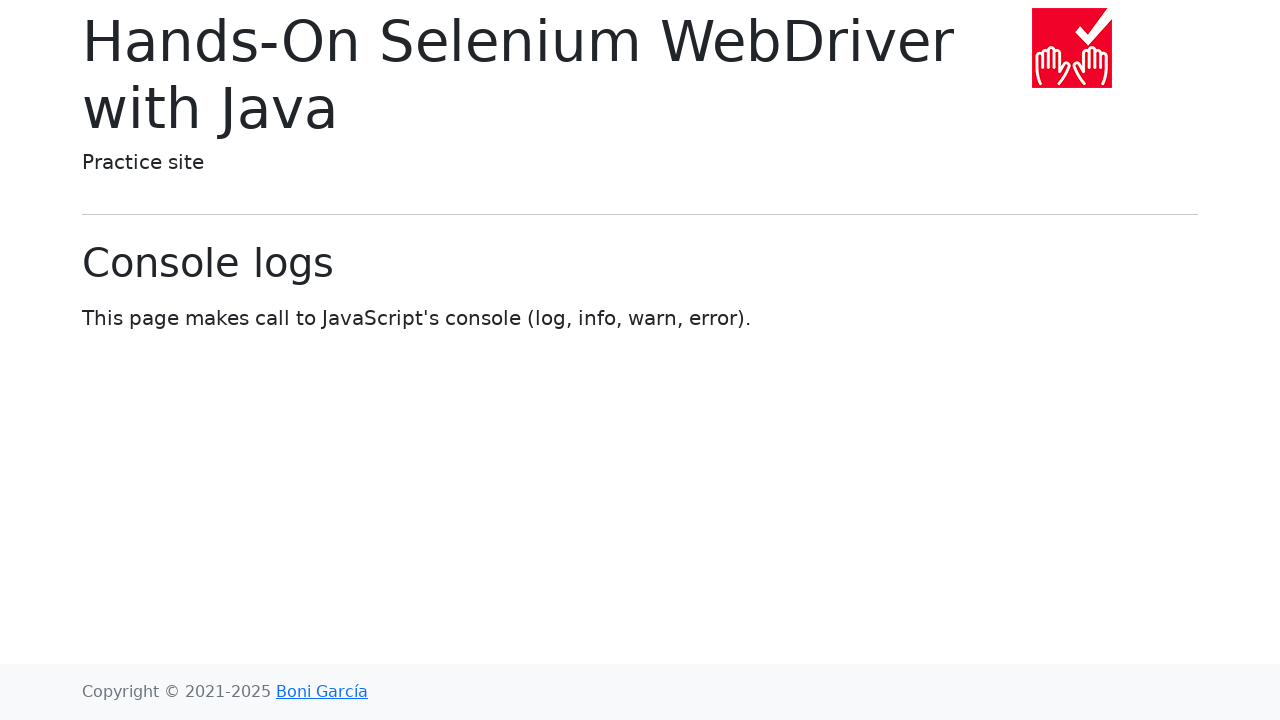